Navigates to the Nespresso Morocco coffee products page (Original line) and waits for the page to load

Starting URL: https://ma.buynespresso.com/ma_fr/cafe/original.html

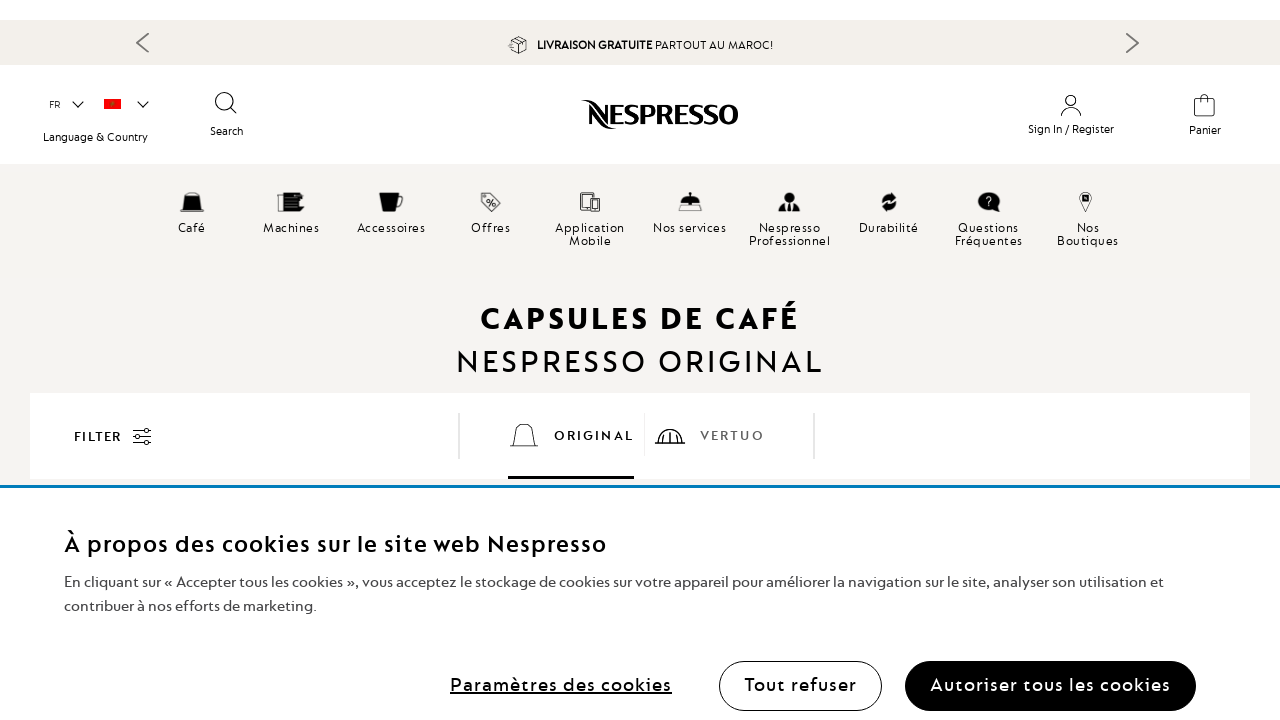

Navigated to Nespresso Morocco Original line coffee products page
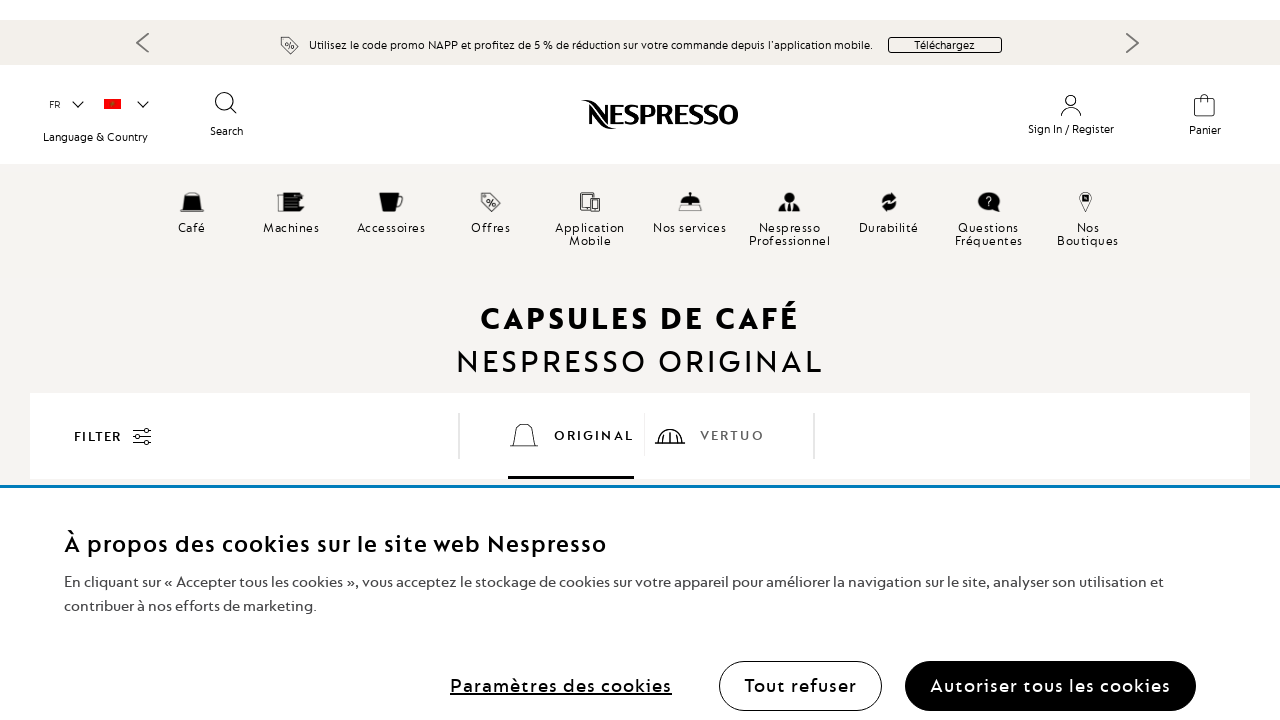

Page DOM content loaded
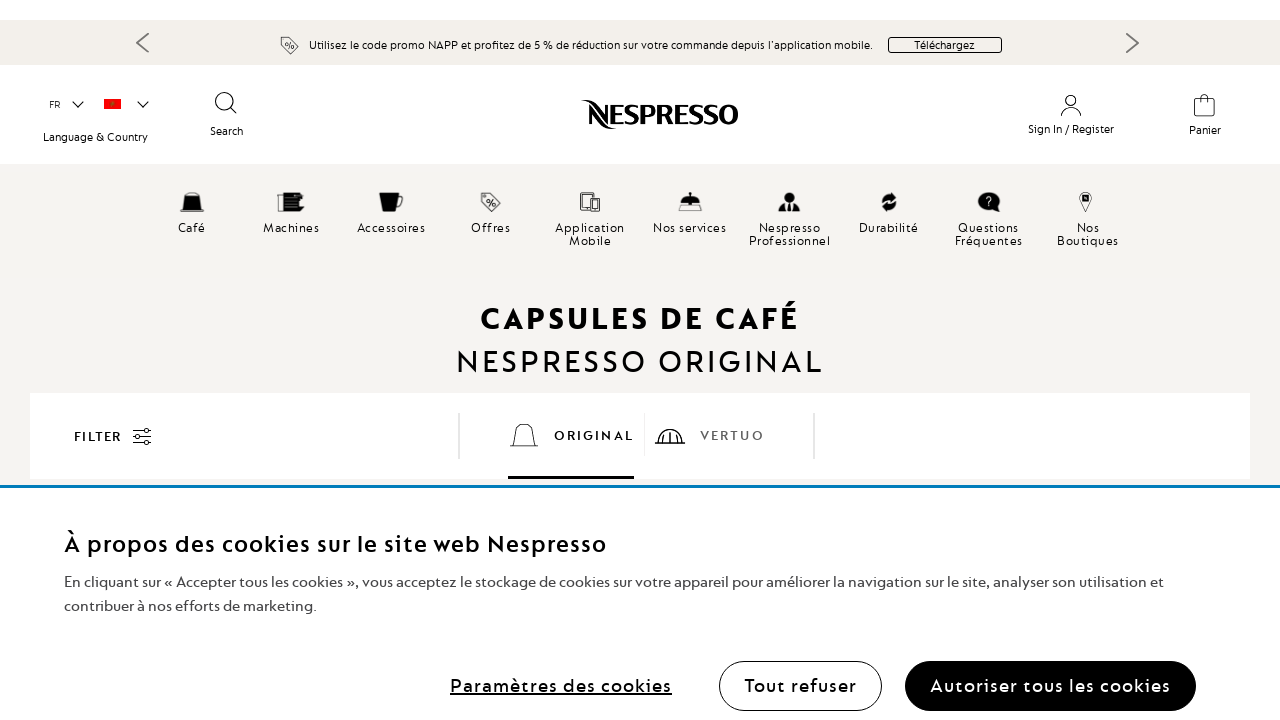

Main page content is visible
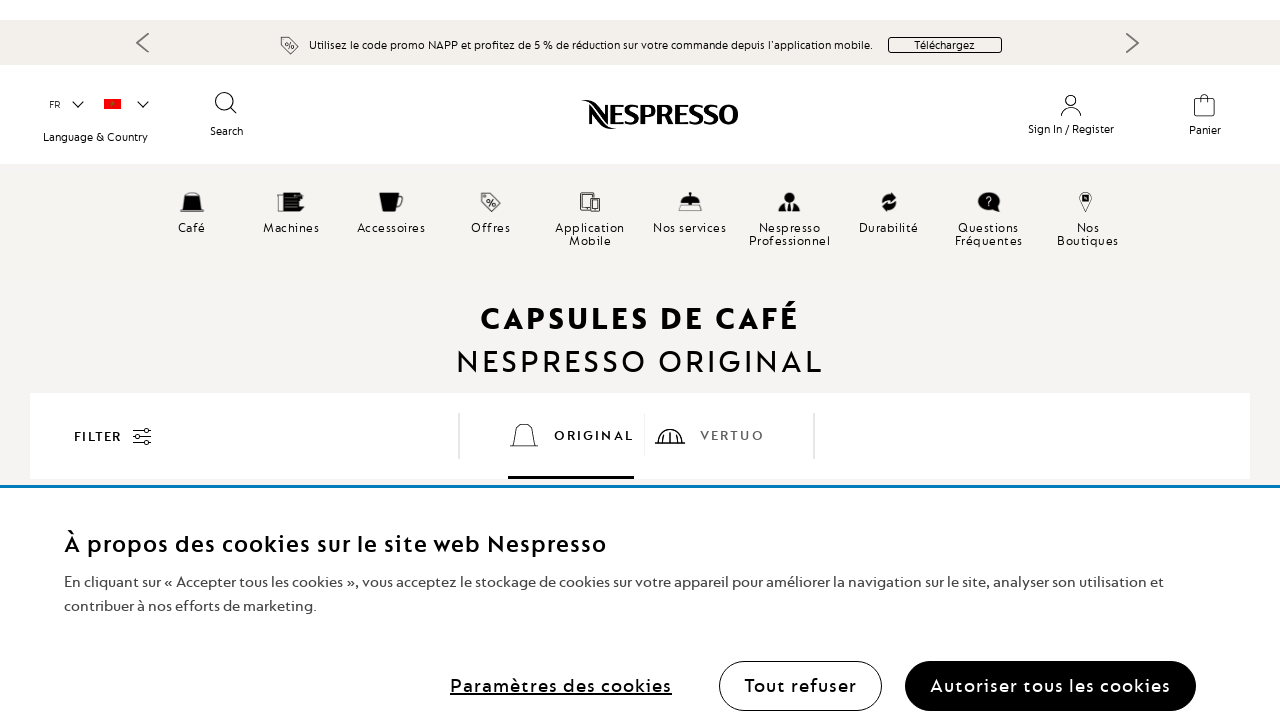

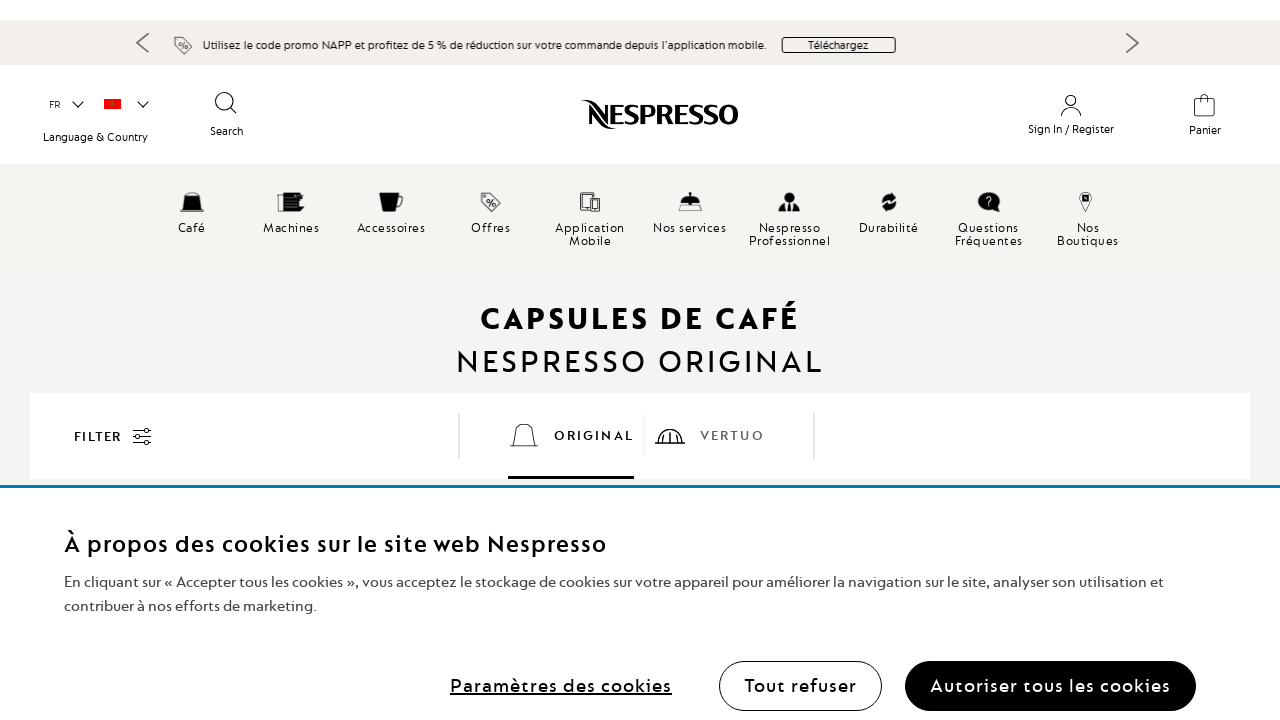